Tests finding a link by partial text (calculated from a math formula), clicking it, then filling out a form with personal information fields (first name, last name, city, country) and submitting it.

Starting URL: http://suninjuly.github.io/find_link_text

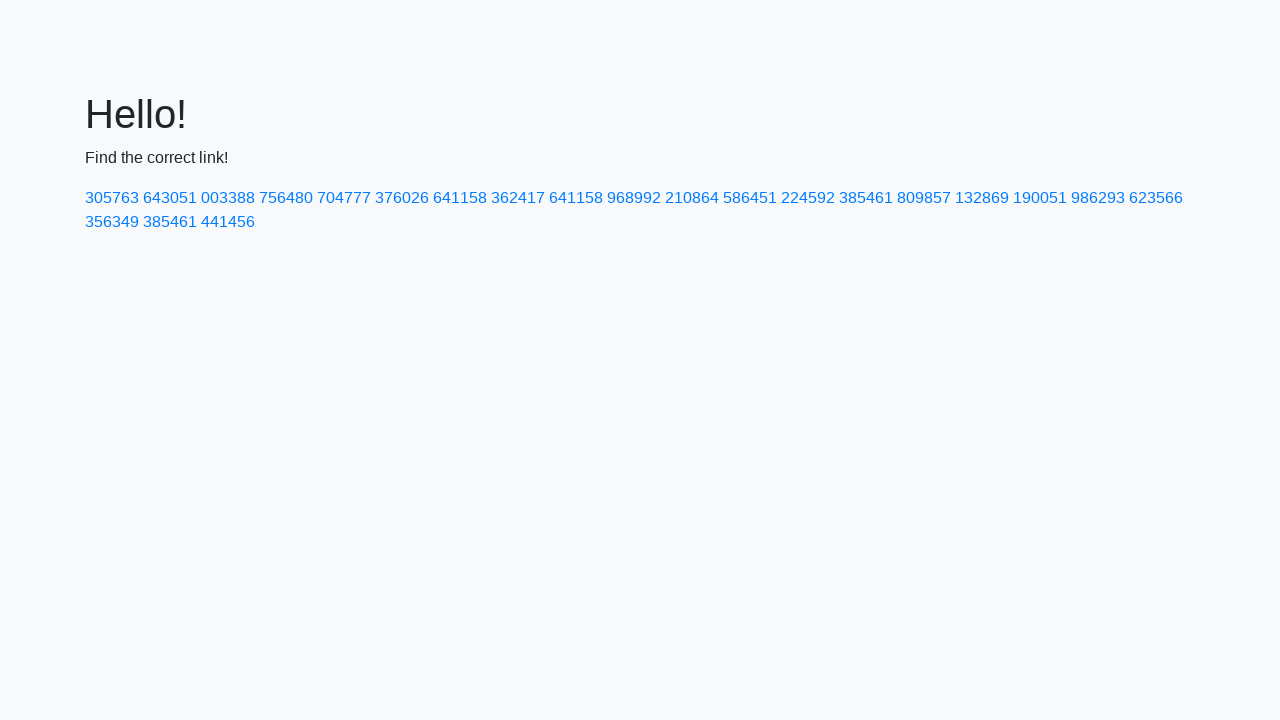

Calculated link text from math formula: 224592
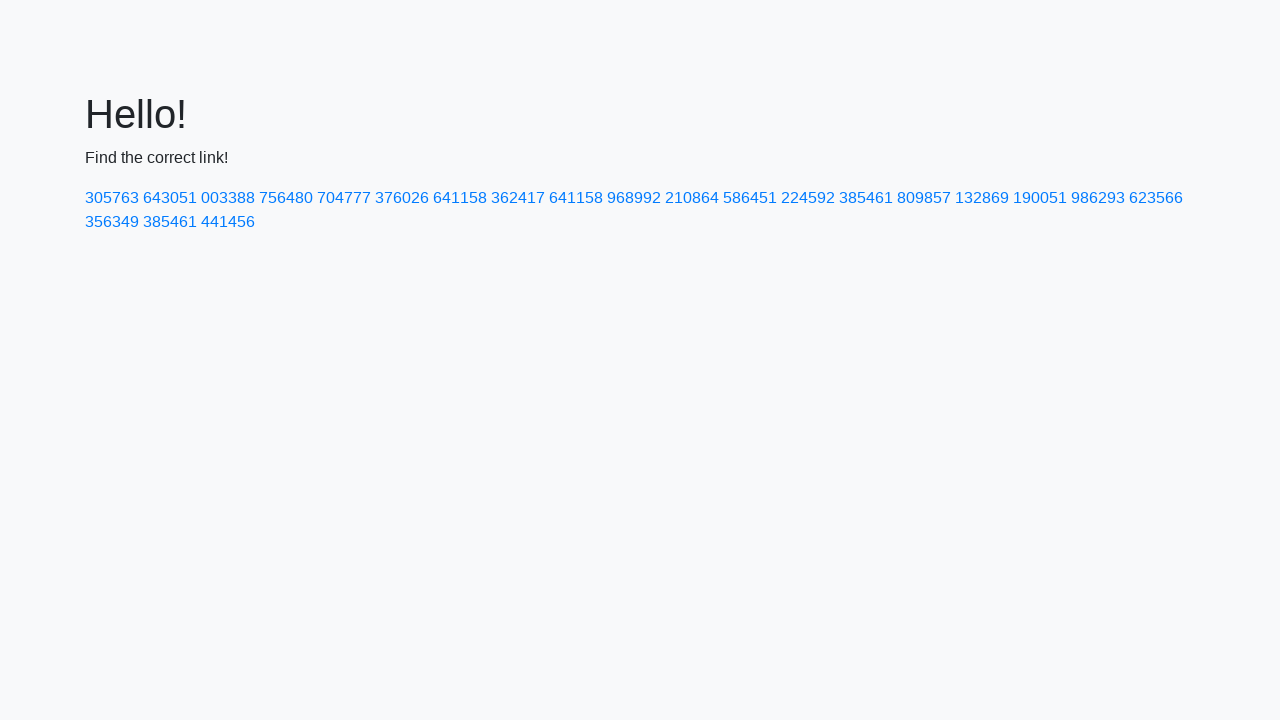

Clicked link with text '224592' at (808, 198) on a:has-text('224592')
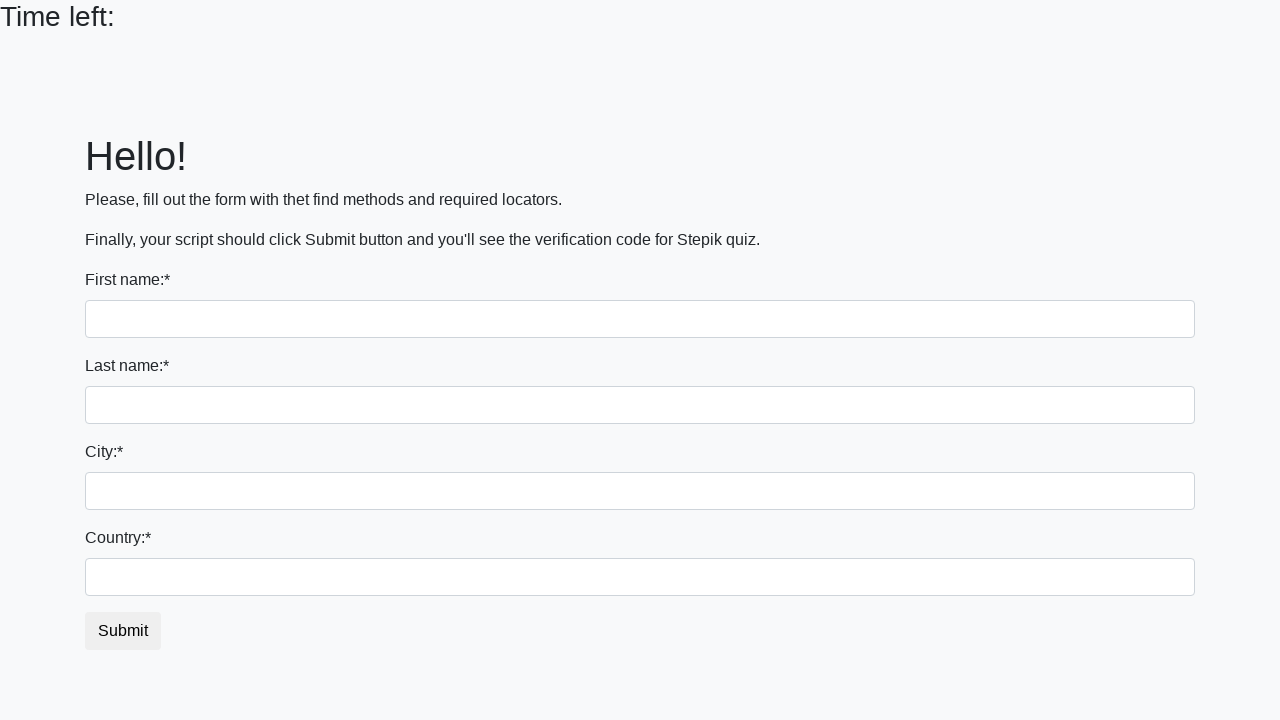

Filled first name field with 'Ivan' on input:first-of-type
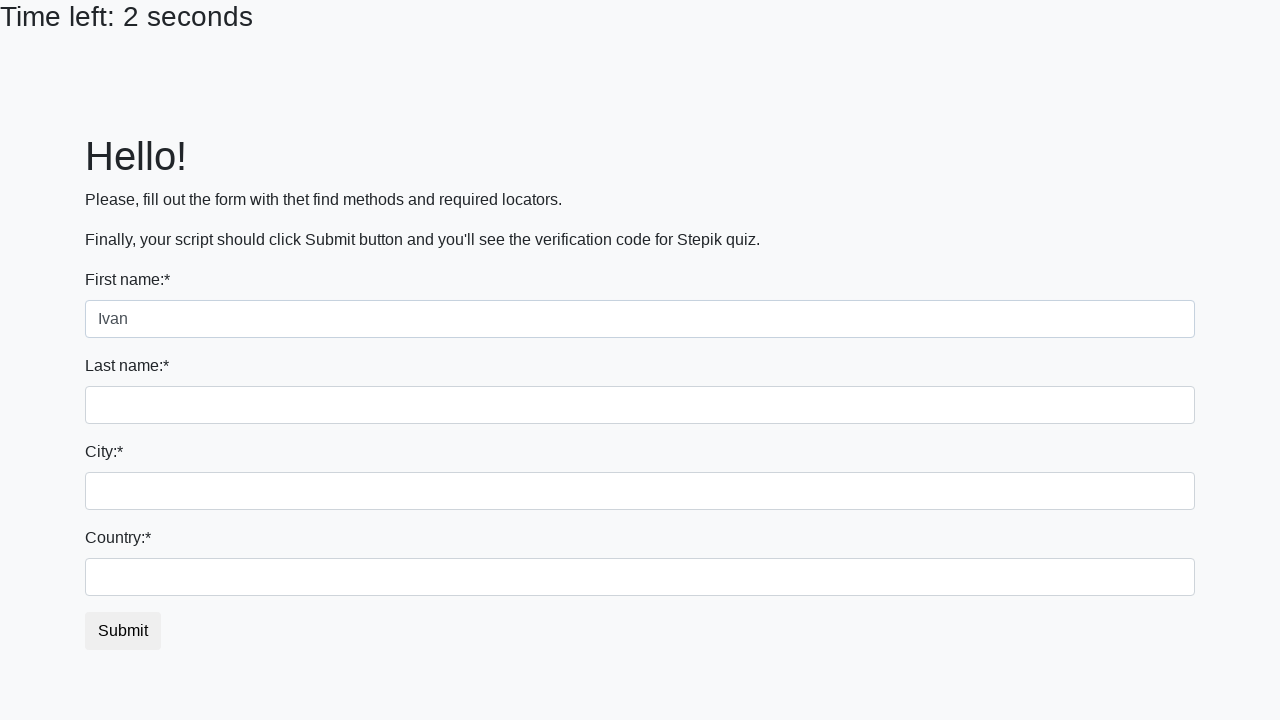

Filled last name field with 'Petrov' on input[name='last_name']
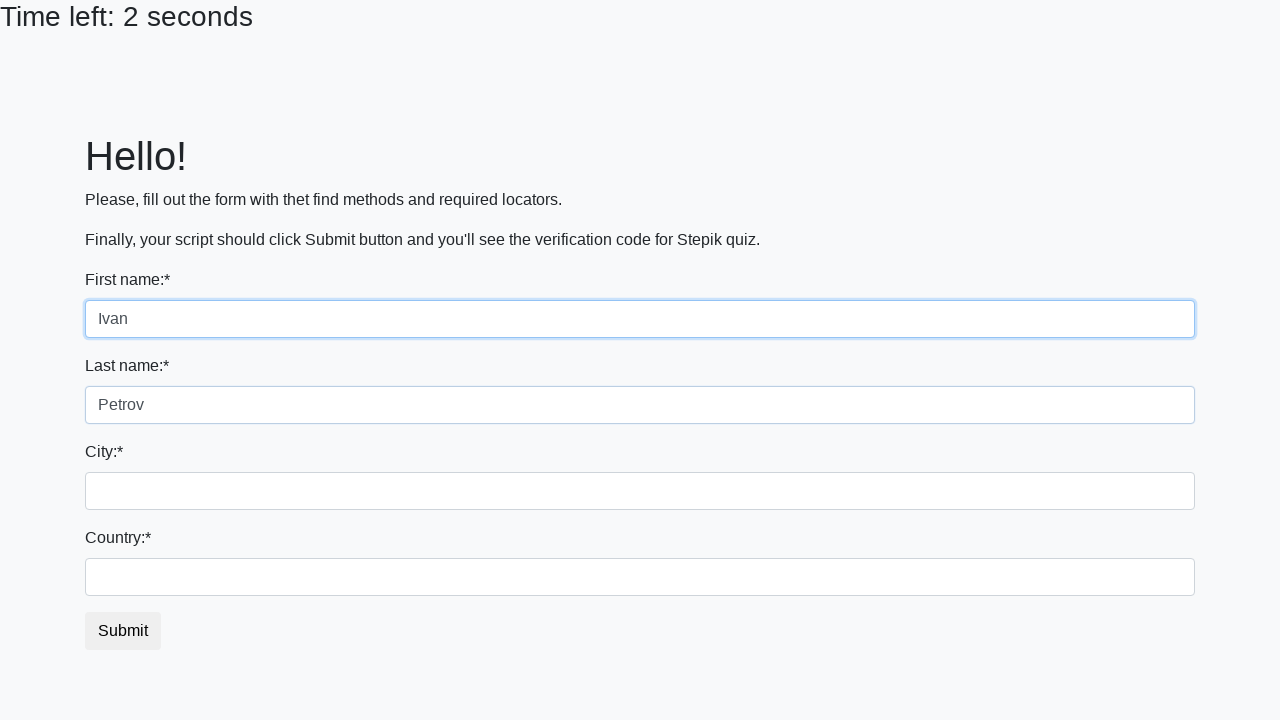

Filled city field with 'Smolensk' on .city
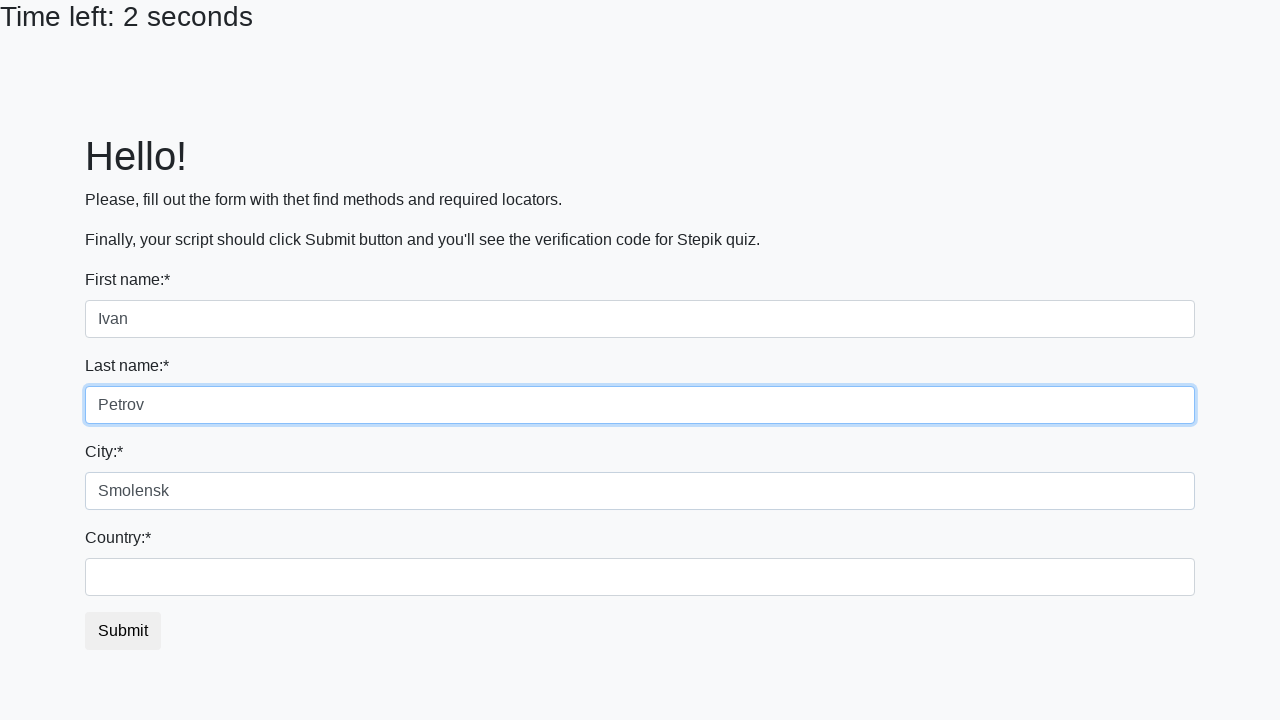

Filled country field with 'Russia' on #country
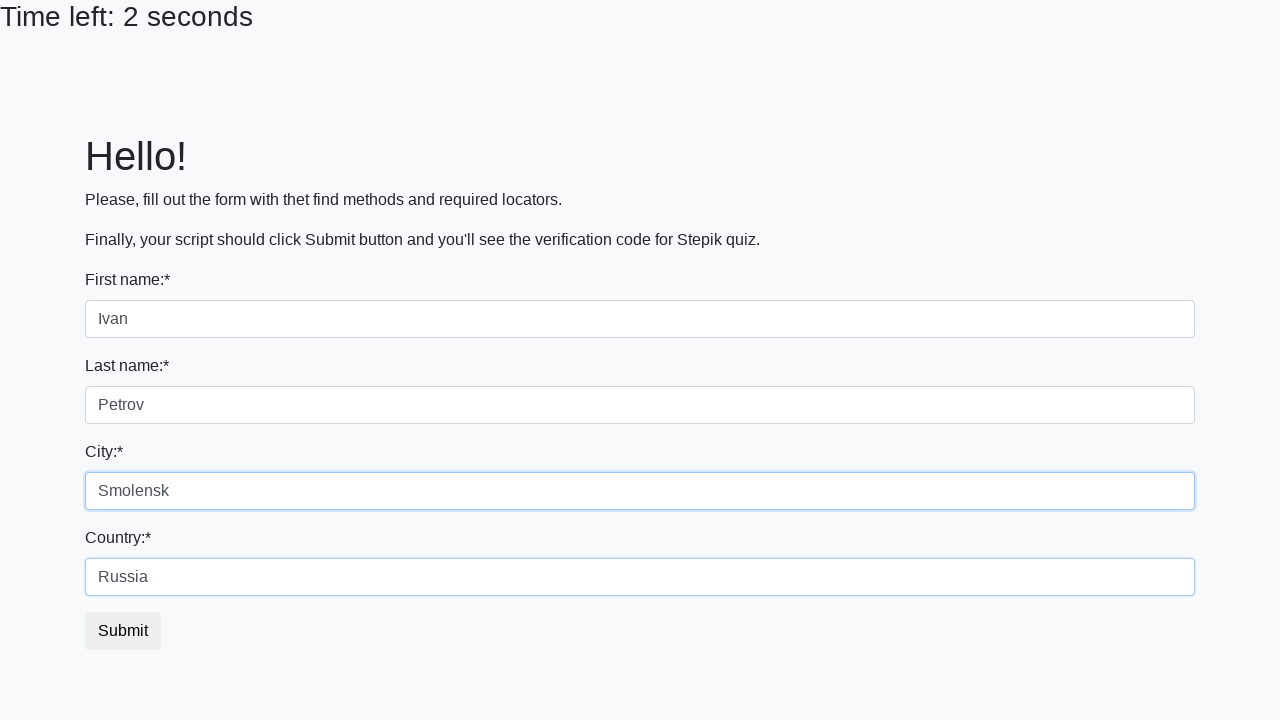

Clicked submit button to complete form submission at (123, 631) on button.btn
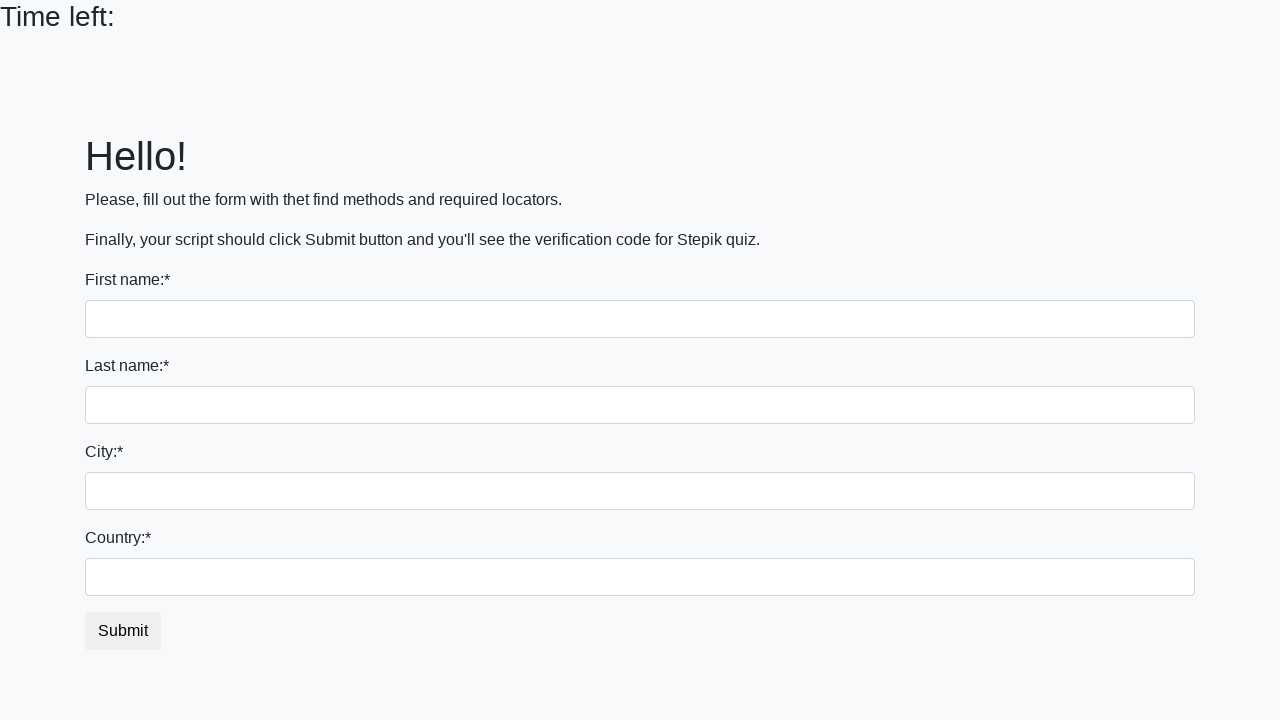

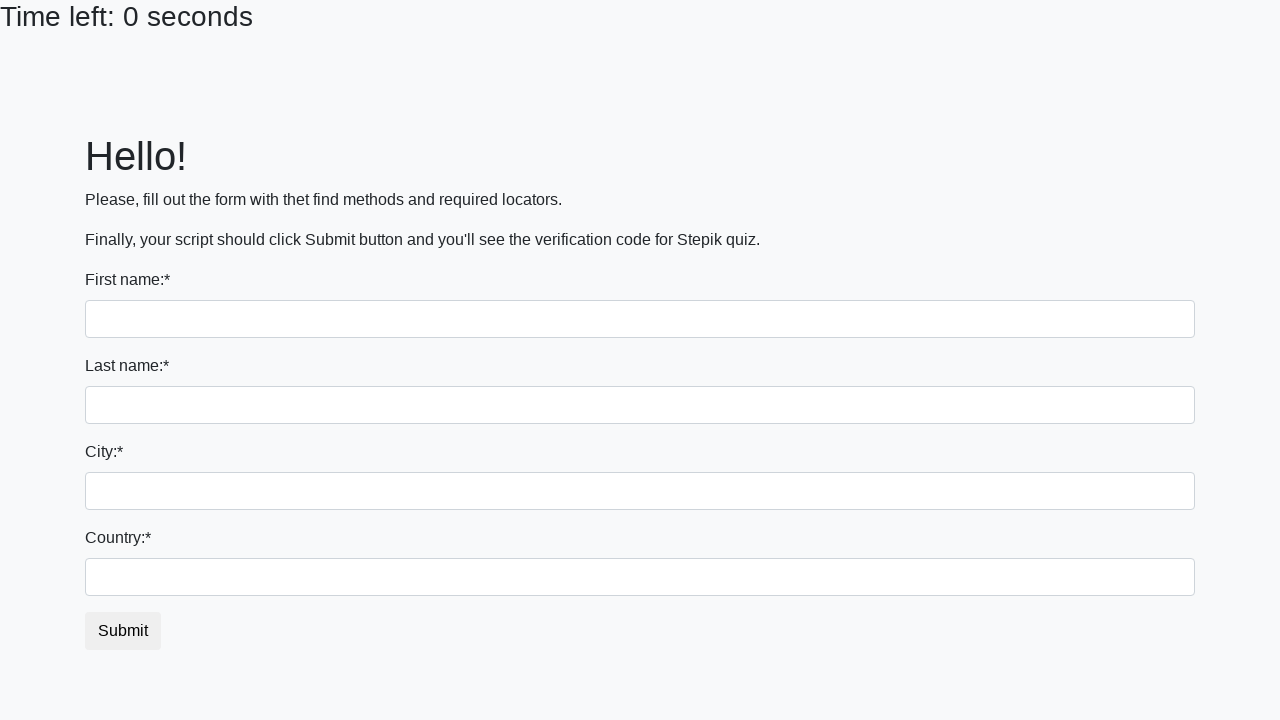